Tests subtraction with maximum negative numbers (-999999999 - (-999999999) = 0)

Starting URL: https://testsheepnz.github.io/BasicCalculator.html

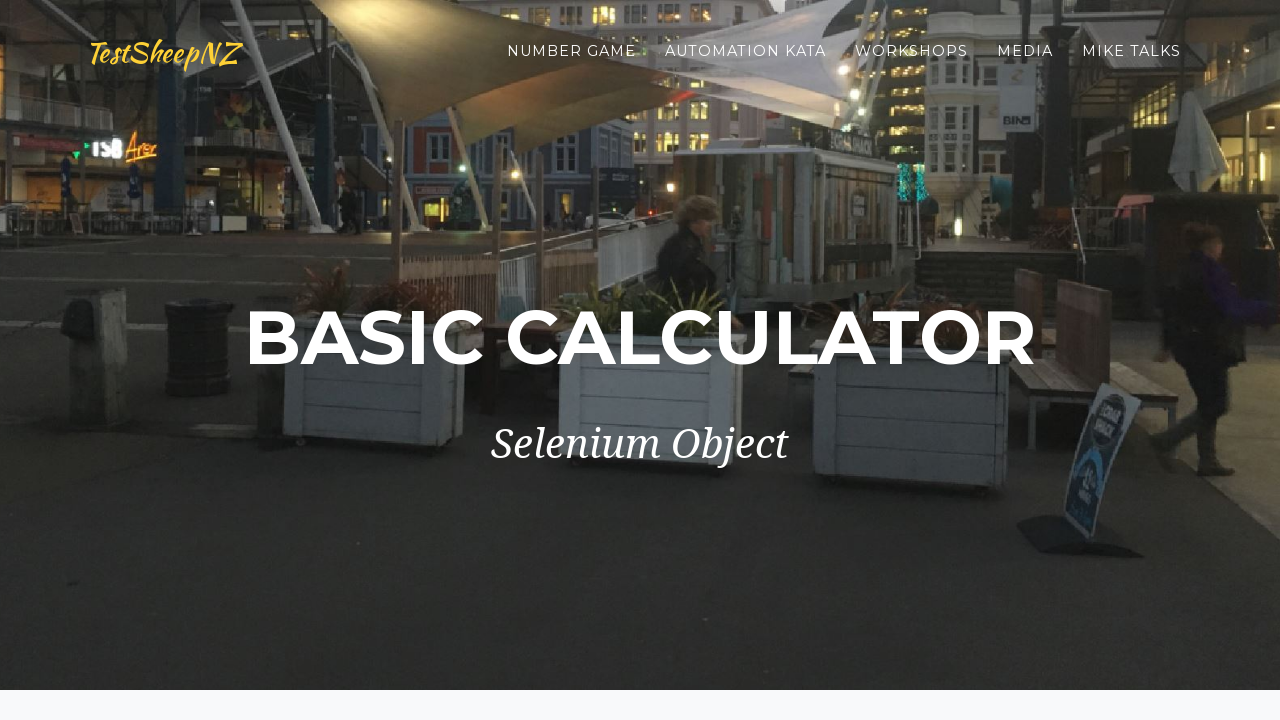

Filled first number field with -999999999 on #number1Field
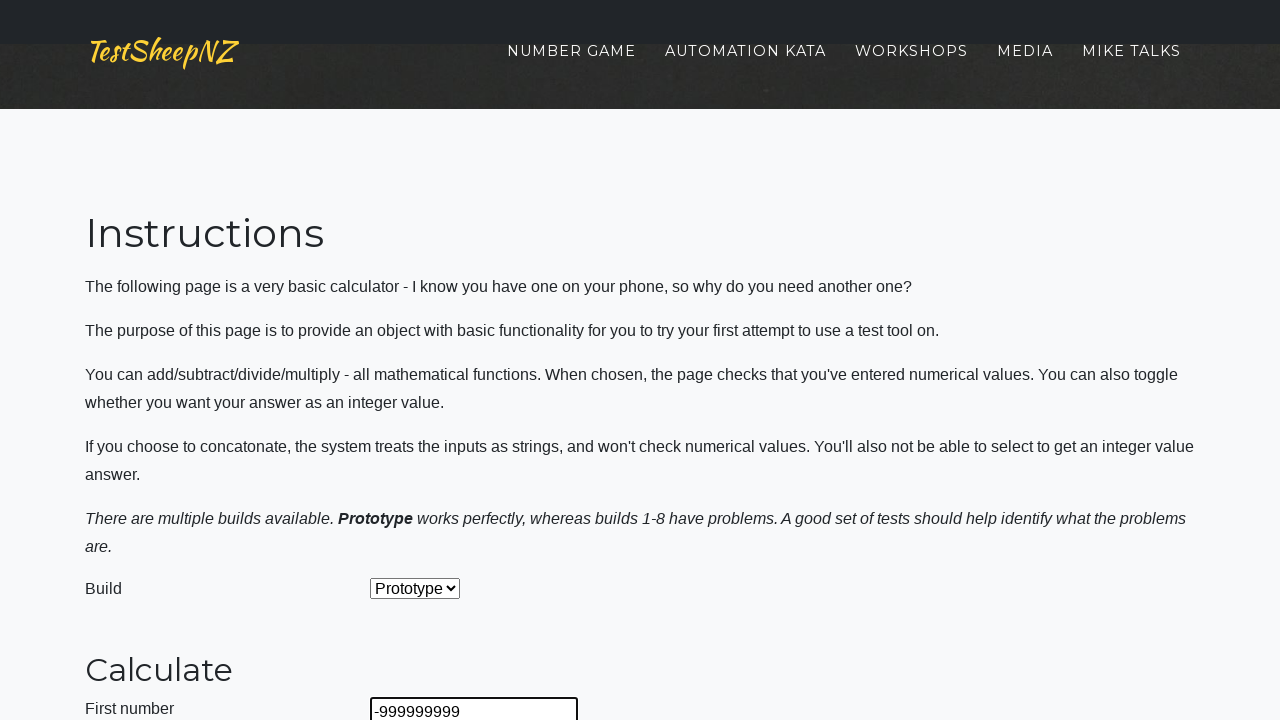

Filled second number field with -999999999 on #number2Field
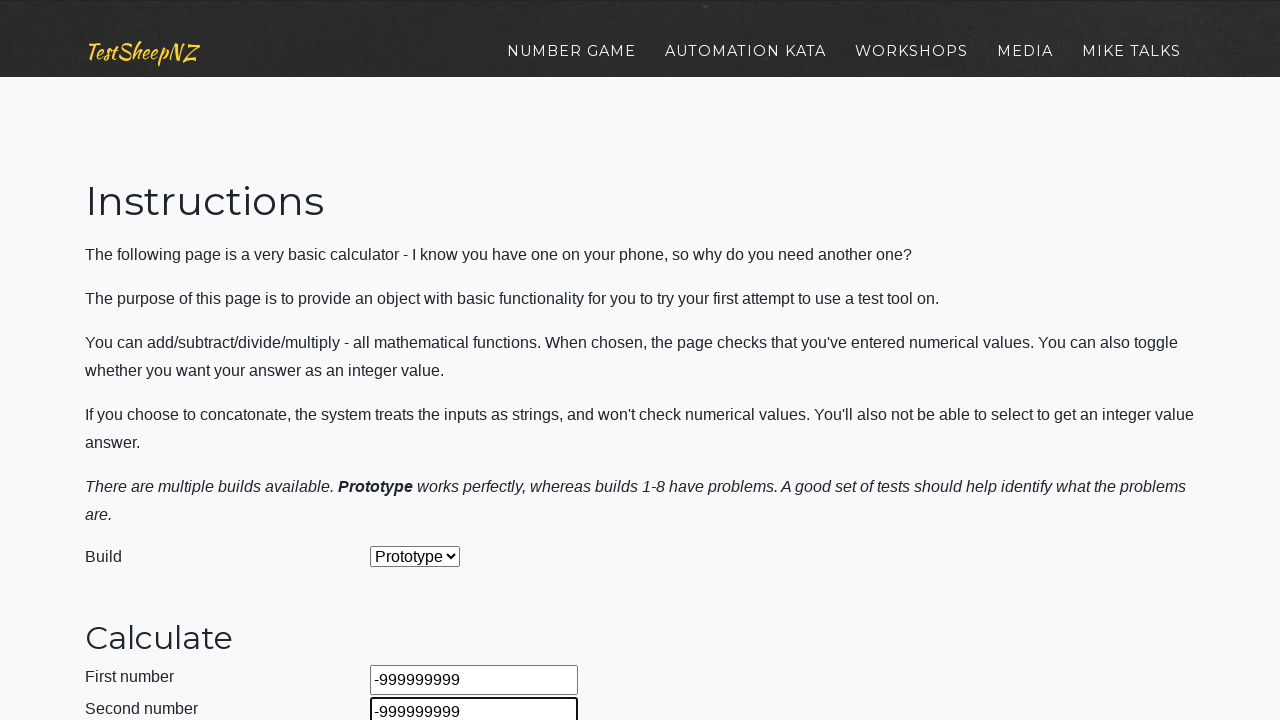

Selected Subtract operation from dropdown on #selectOperationDropdown
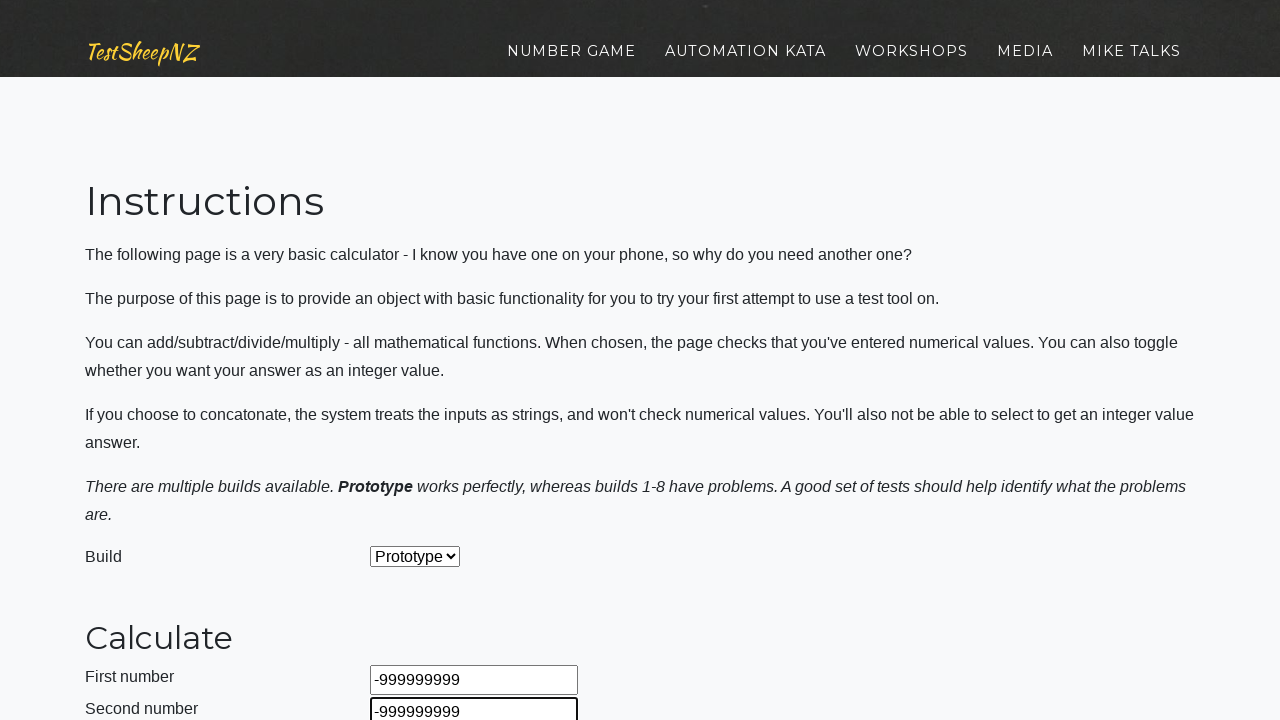

Clicked calculate button to perform subtraction at (422, 361) on #calculateButton
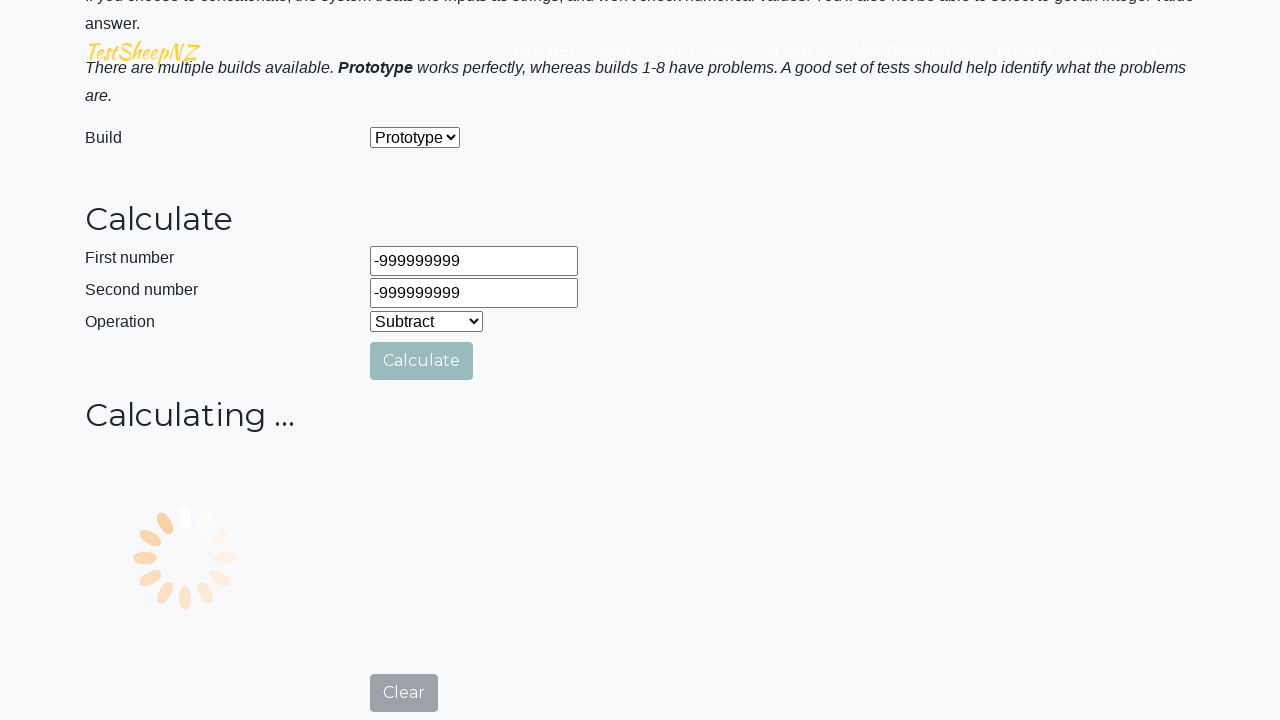

Answer field appeared with result (0)
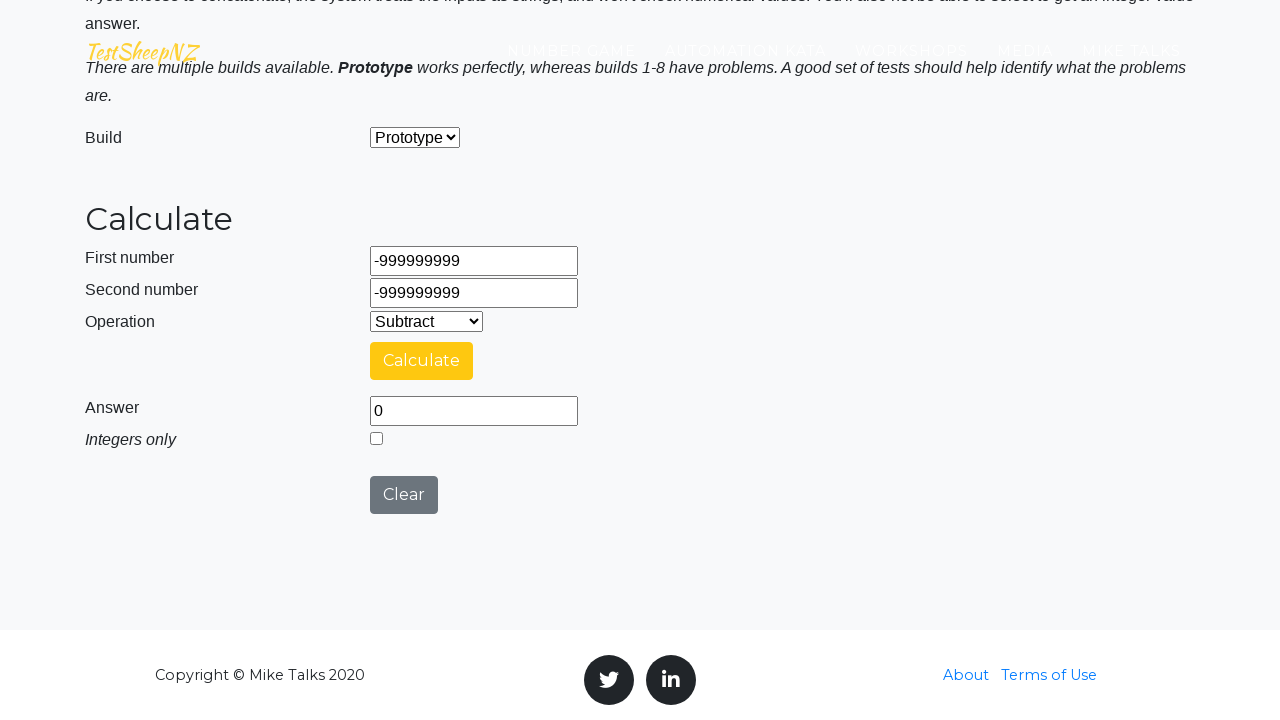

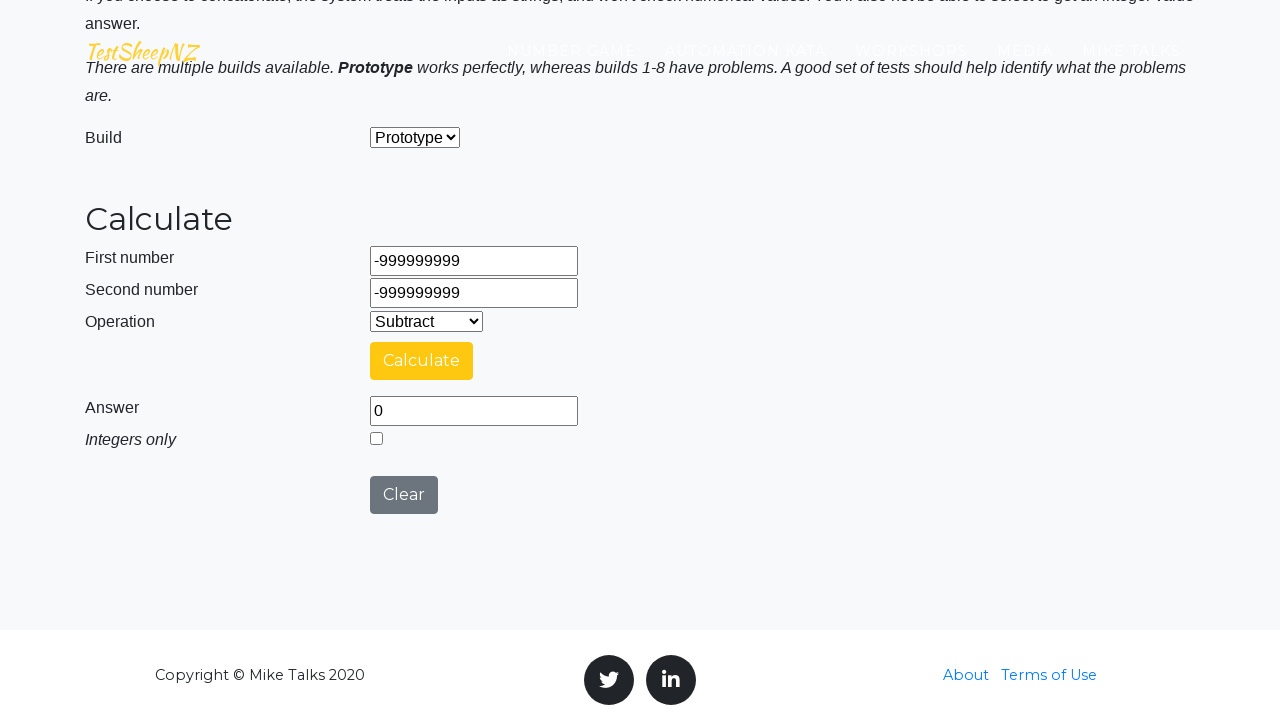